Tests iframe switching functionality by switching to an iframe, clicking a button inside it, then switching back to the main page and clicking a home icon link.

Starting URL: https://www.w3schools.com/js/tryit.asp?filename=tryjs_myfirst

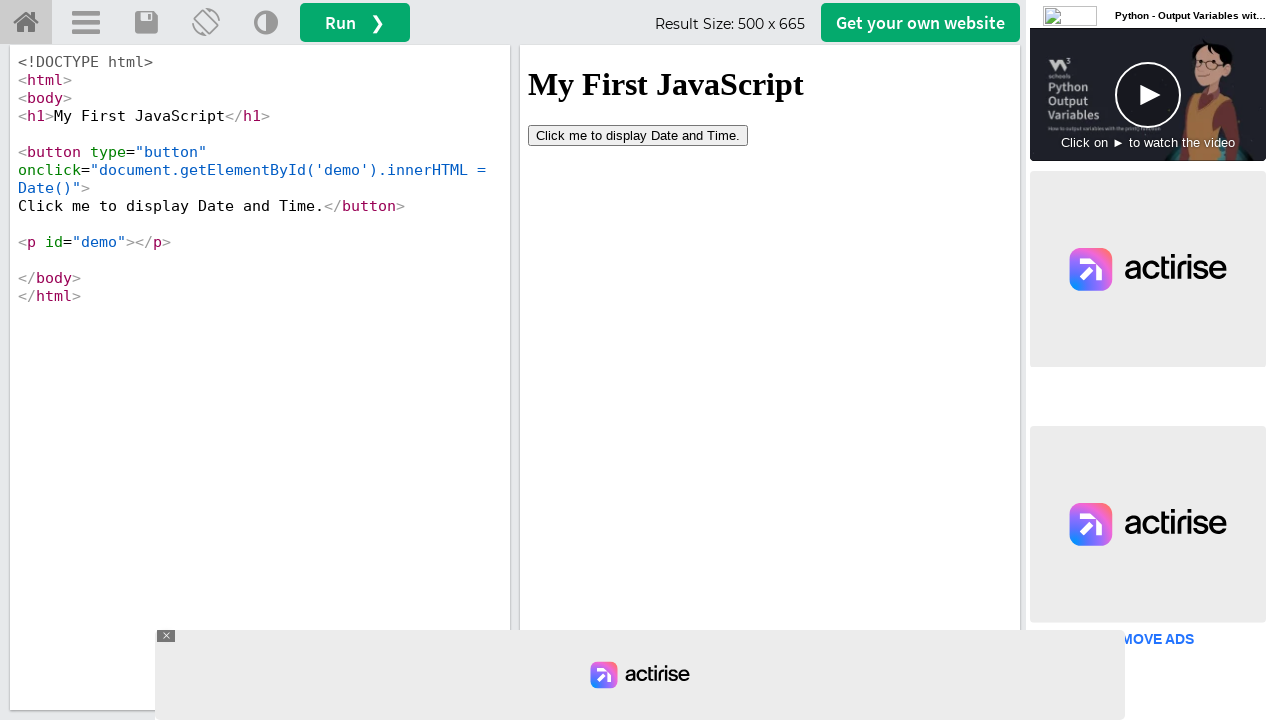

Switched to iframe named 'iframeResult'
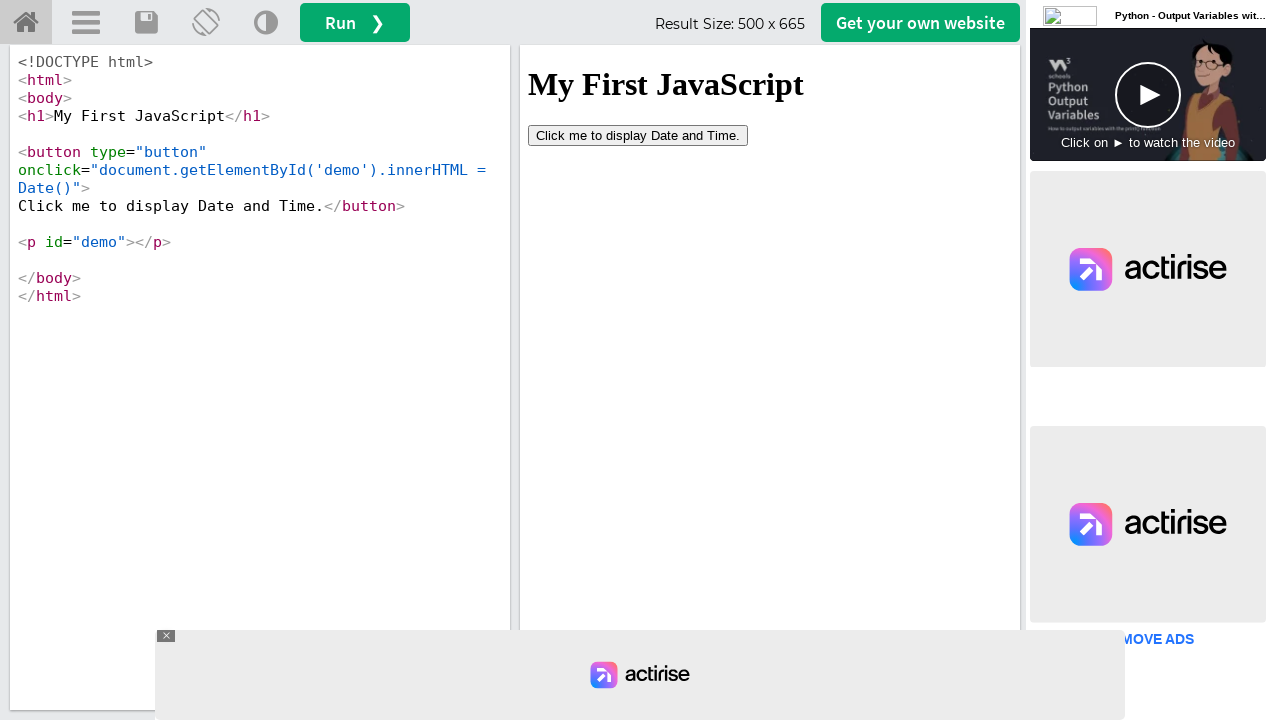

Clicked 'Click me' button inside iframe at (638, 135) on xpath=//button[contains(text(),'Click me')]
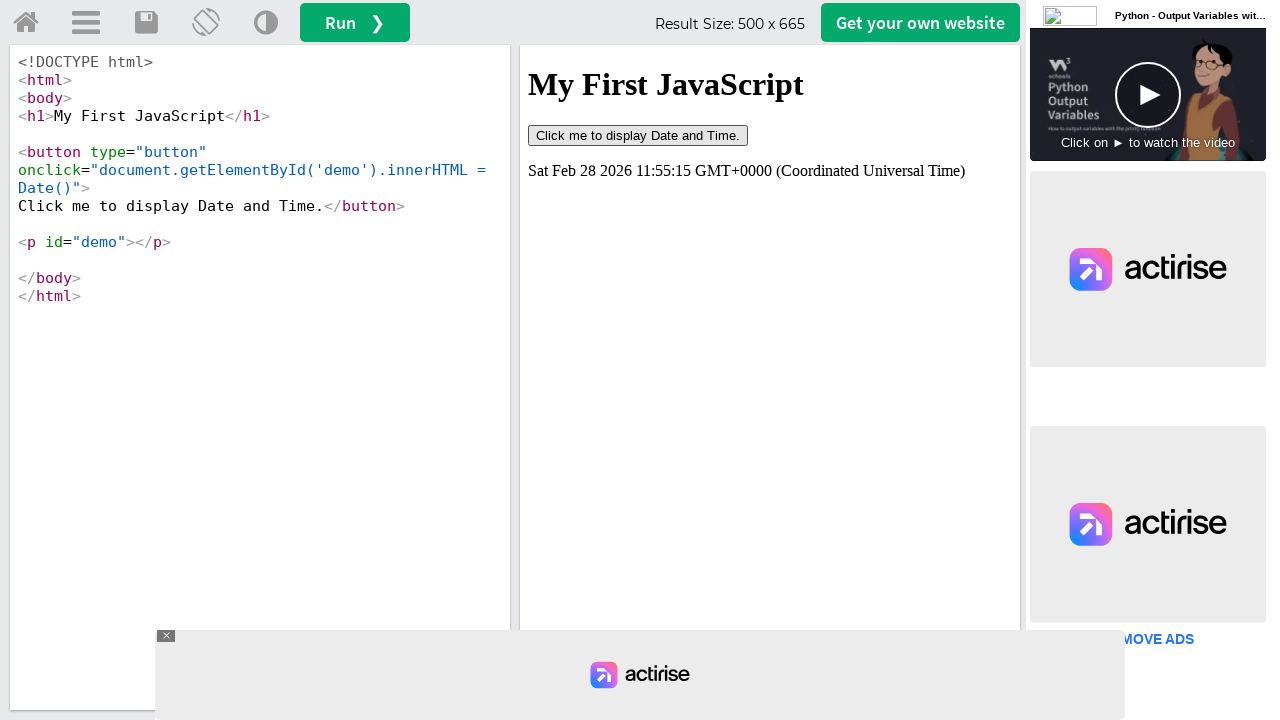

Waited 2 seconds for iframe action to complete
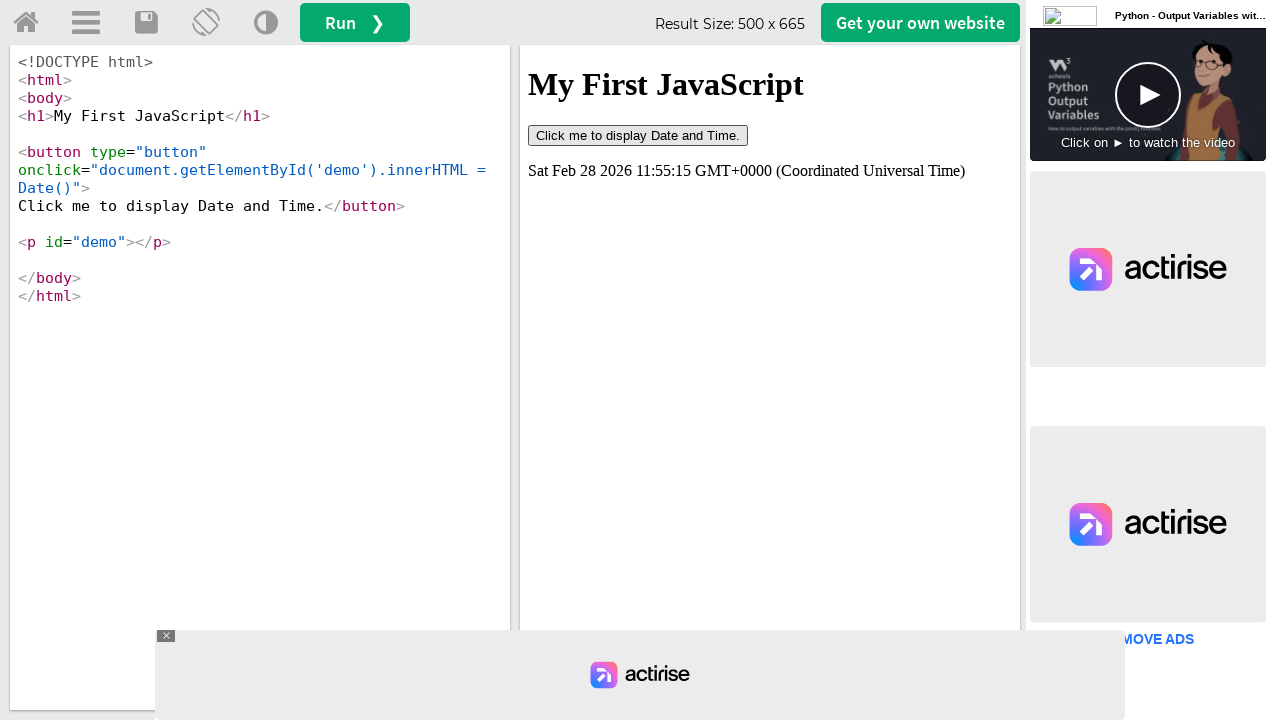

Switched back to main page and clicked home icon link at (26, 23) on a#tryhome
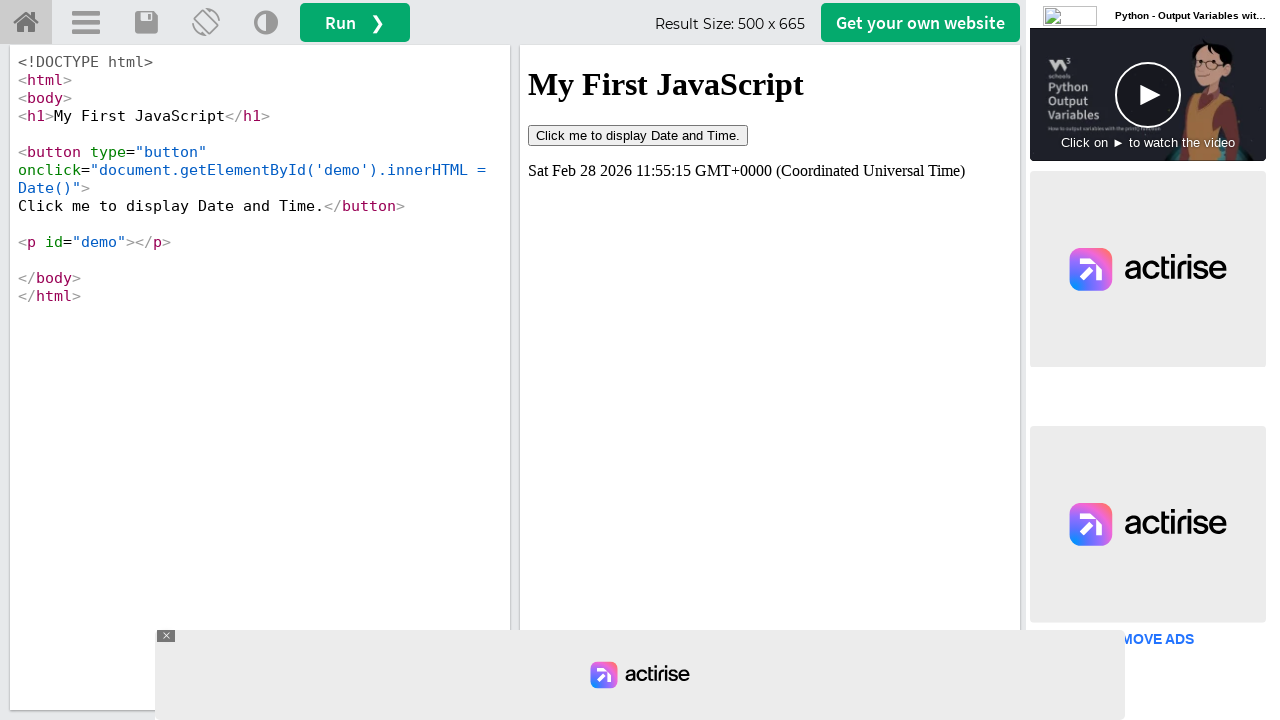

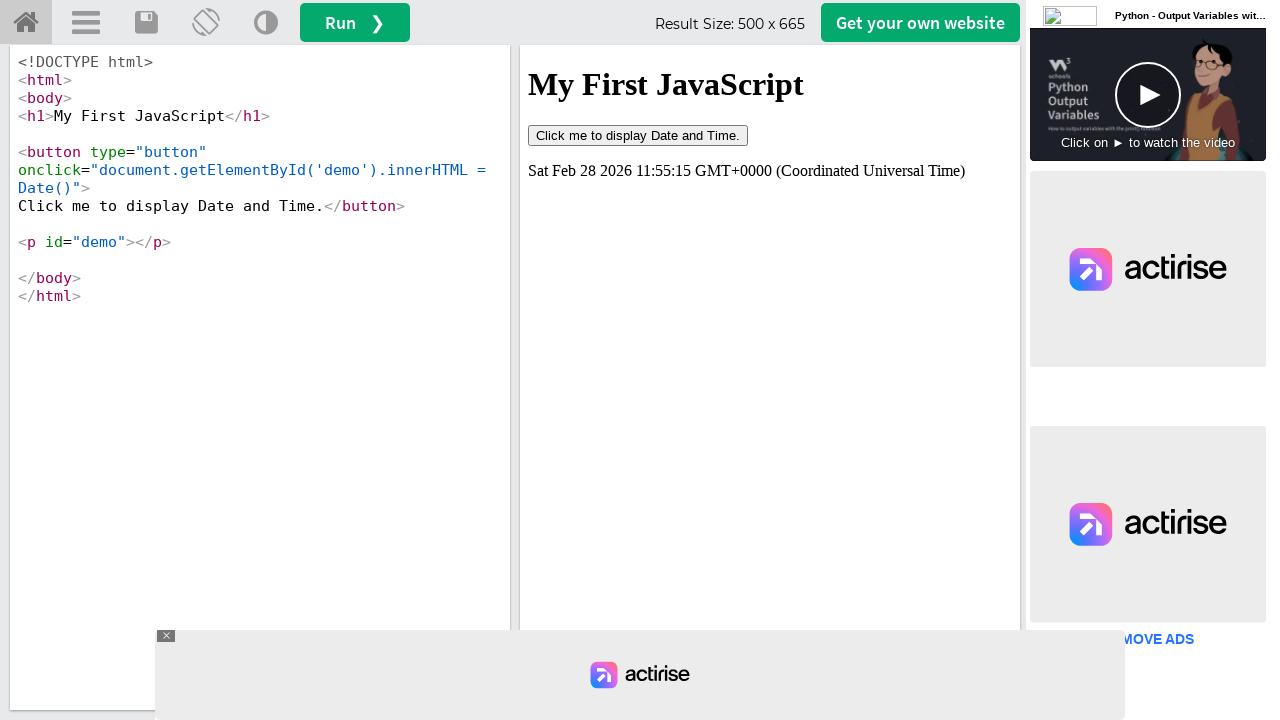